Tests adding multiple products to cart by clicking the "ADD TO CART" button for multiple items on a grocery shopping practice website

Starting URL: https://rahulshettyacademy.com/seleniumPractise/#/

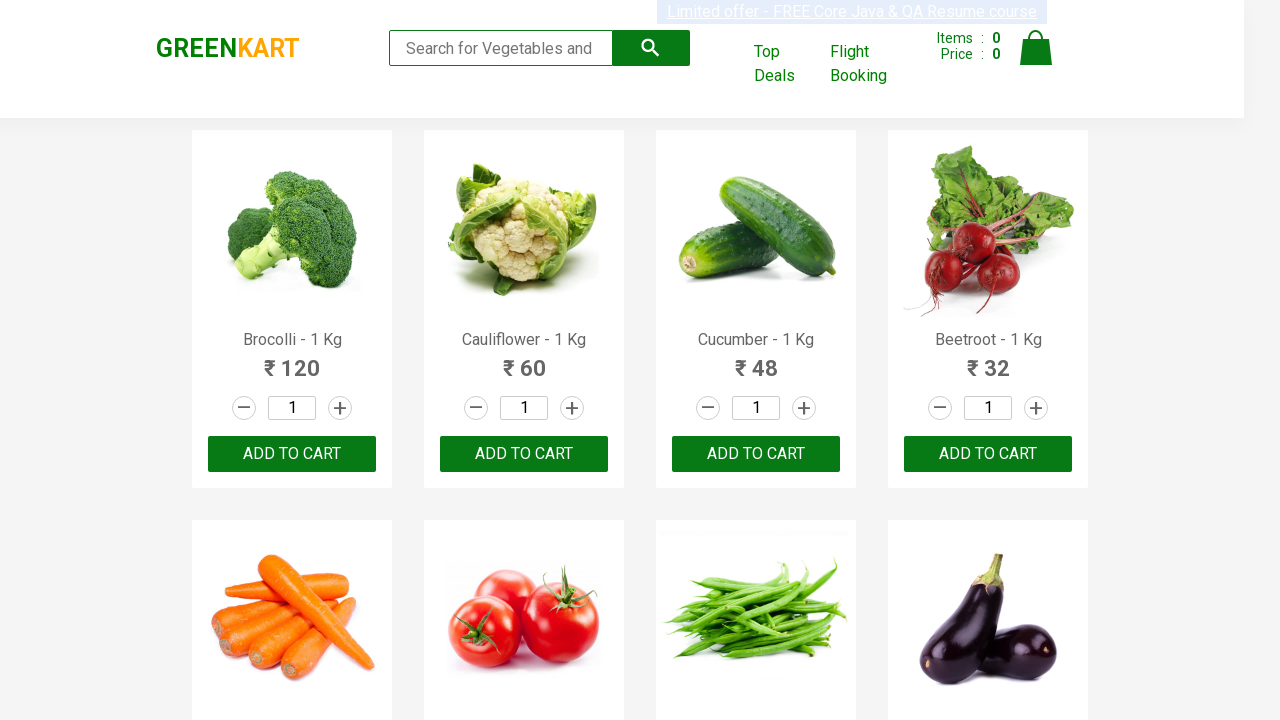

Navigated to Greencart grocery shopping website
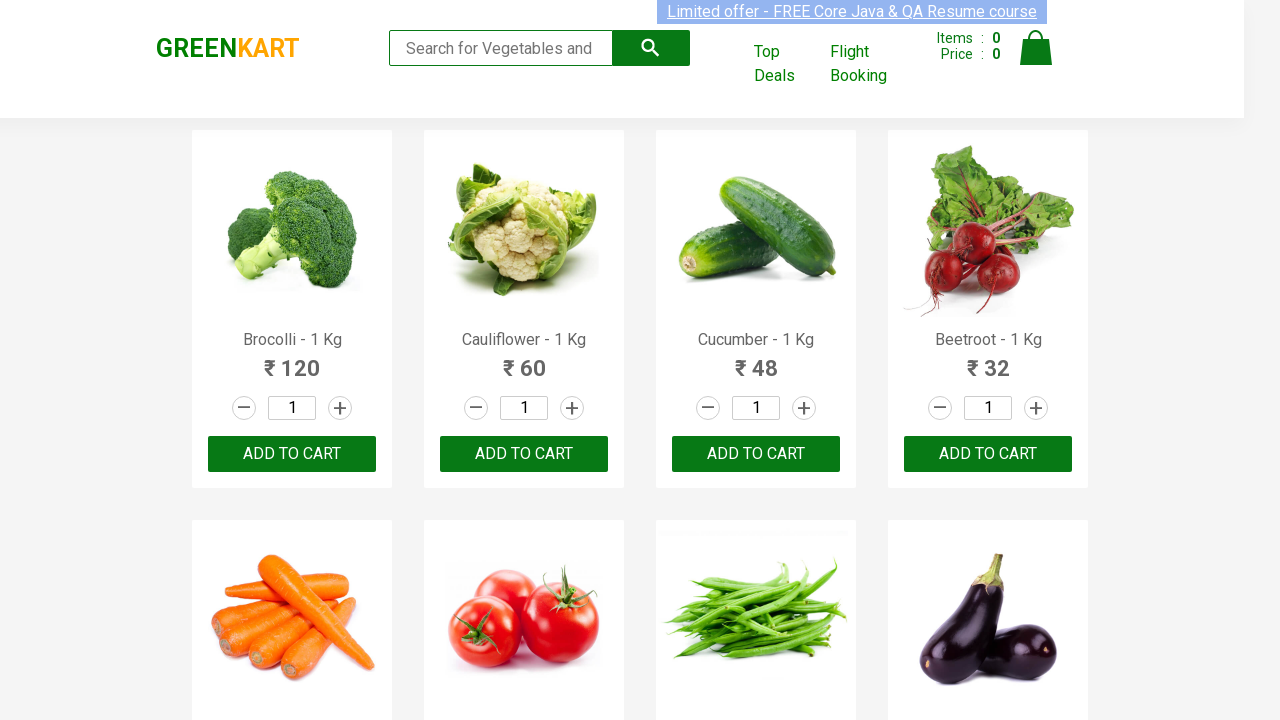

Clicked the first ADD TO CART button at (292, 454) on xpath=//button[text()='ADD TO CART']
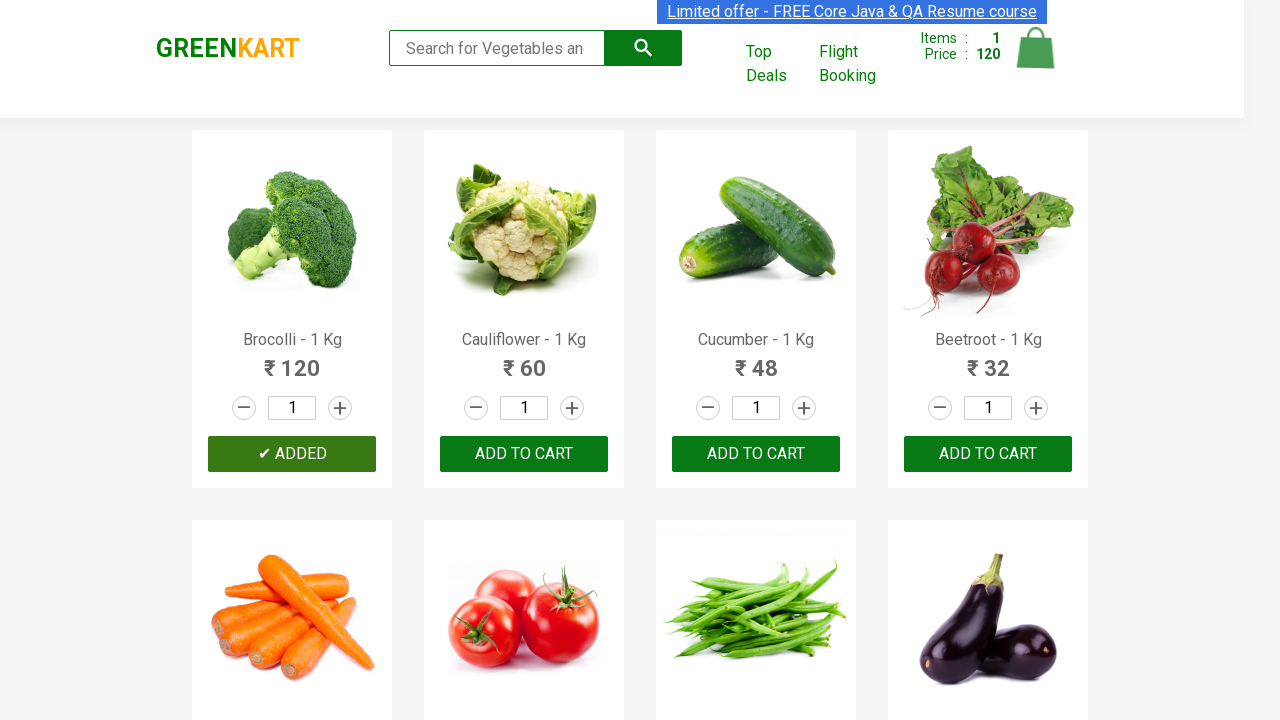

Clicked ADD TO CART button for product 0 at (292, 454) on div.product-action > button >> nth=0
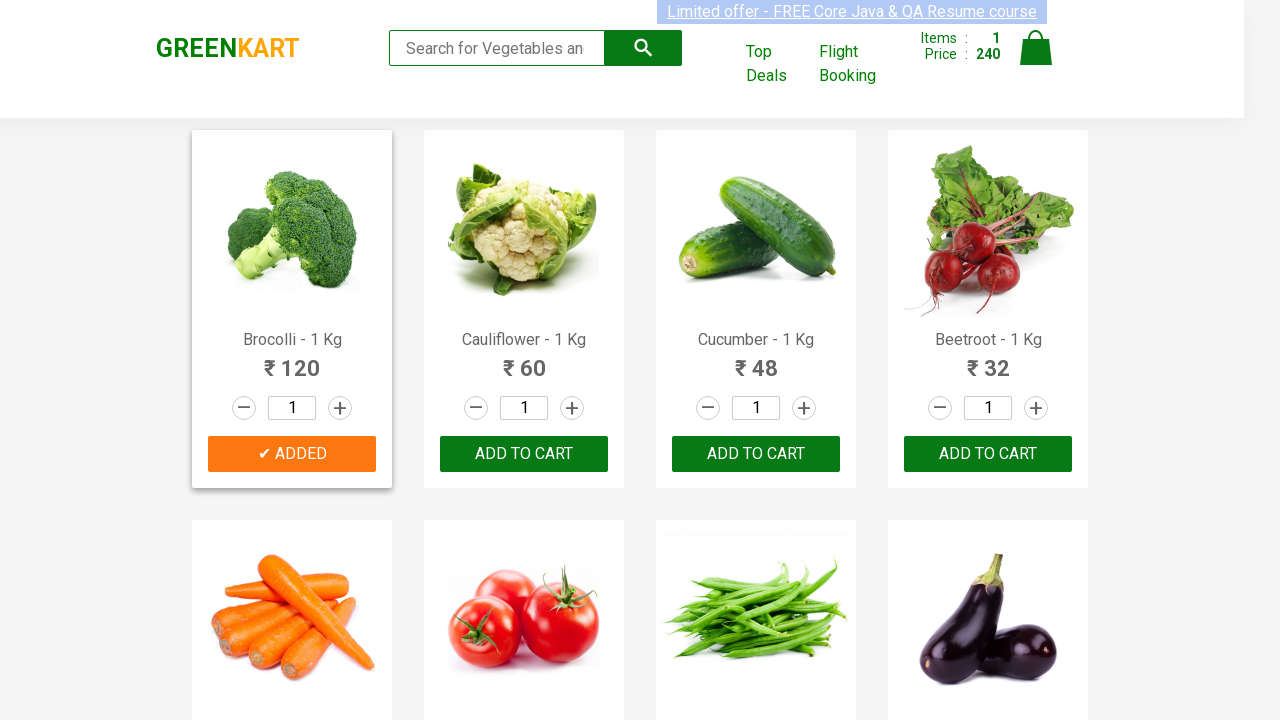

Clicked ADD TO CART button for product 1 at (524, 454) on div.product-action > button >> nth=1
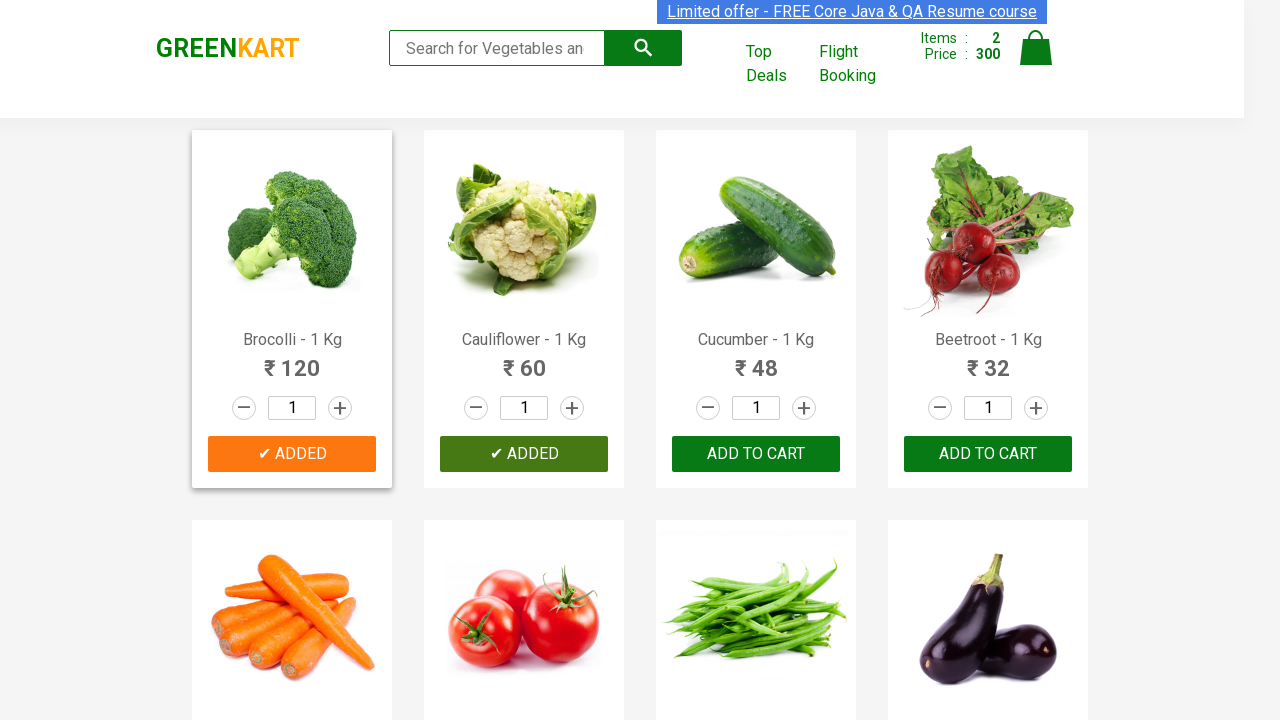

Clicked ADD TO CART button for product 2 at (756, 454) on div.product-action > button >> nth=2
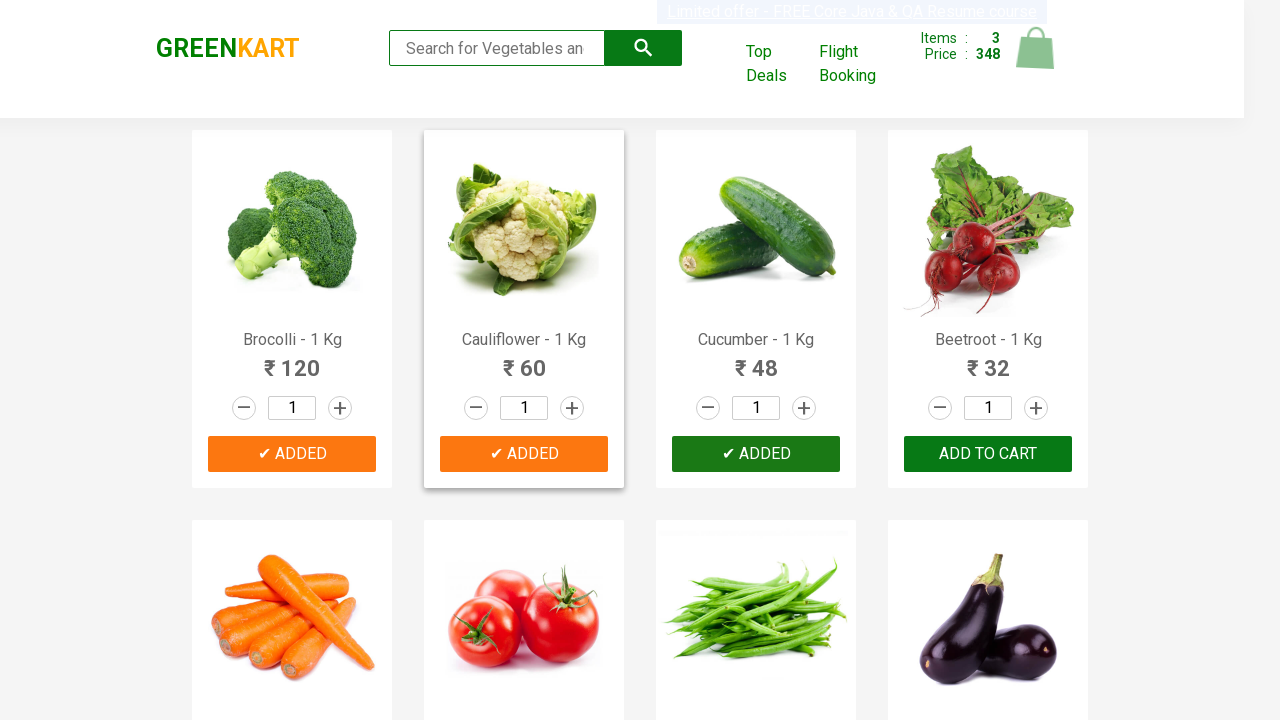

Clicked ADD TO CART button for product 3 at (988, 454) on div.product-action > button >> nth=3
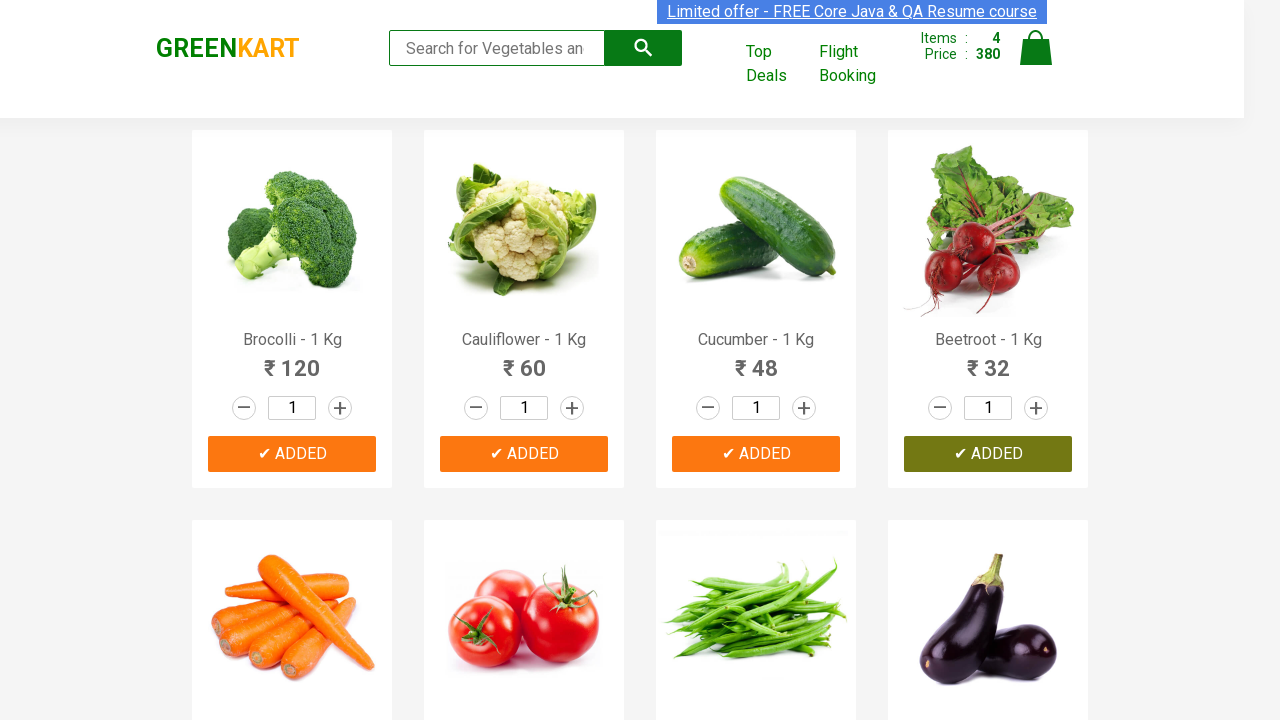

Clicked ADD TO CART button for product 4 at (292, 360) on div.product-action > button >> nth=4
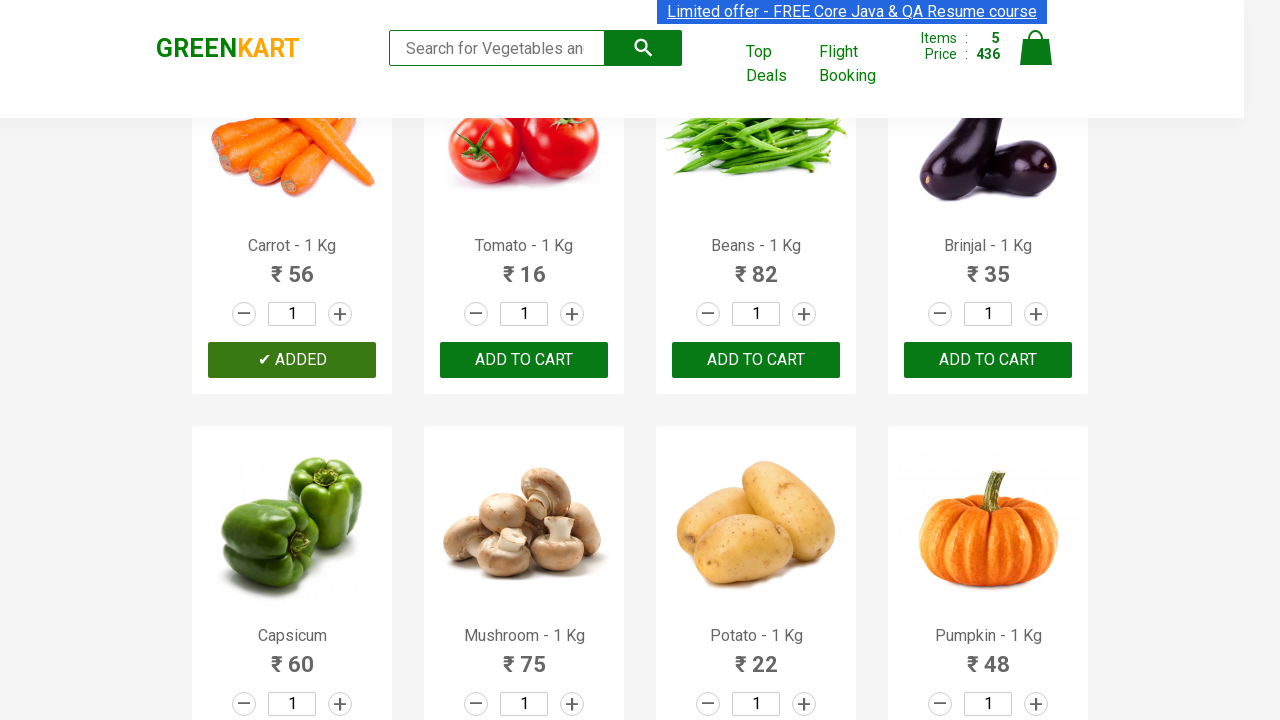

Clicked ADD TO CART button for product 5 at (524, 360) on div.product-action > button >> nth=5
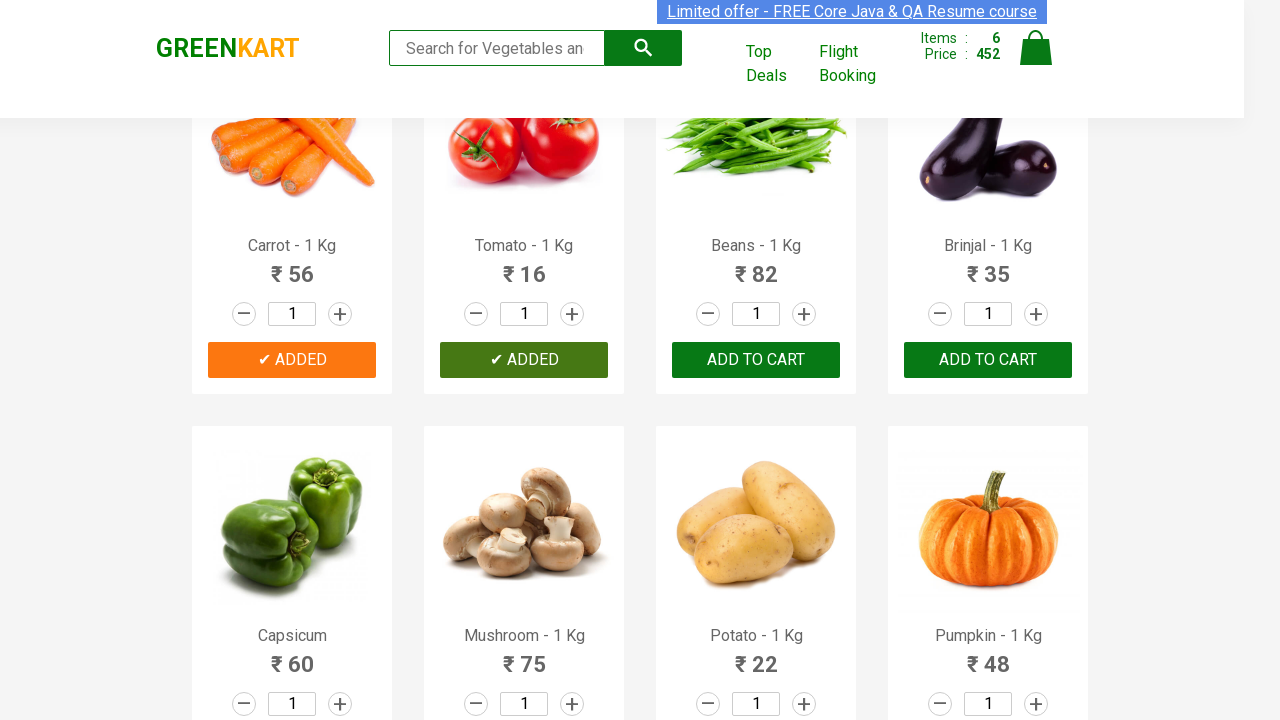

Clicked ADD TO CART button for product 6 at (756, 360) on div.product-action > button >> nth=6
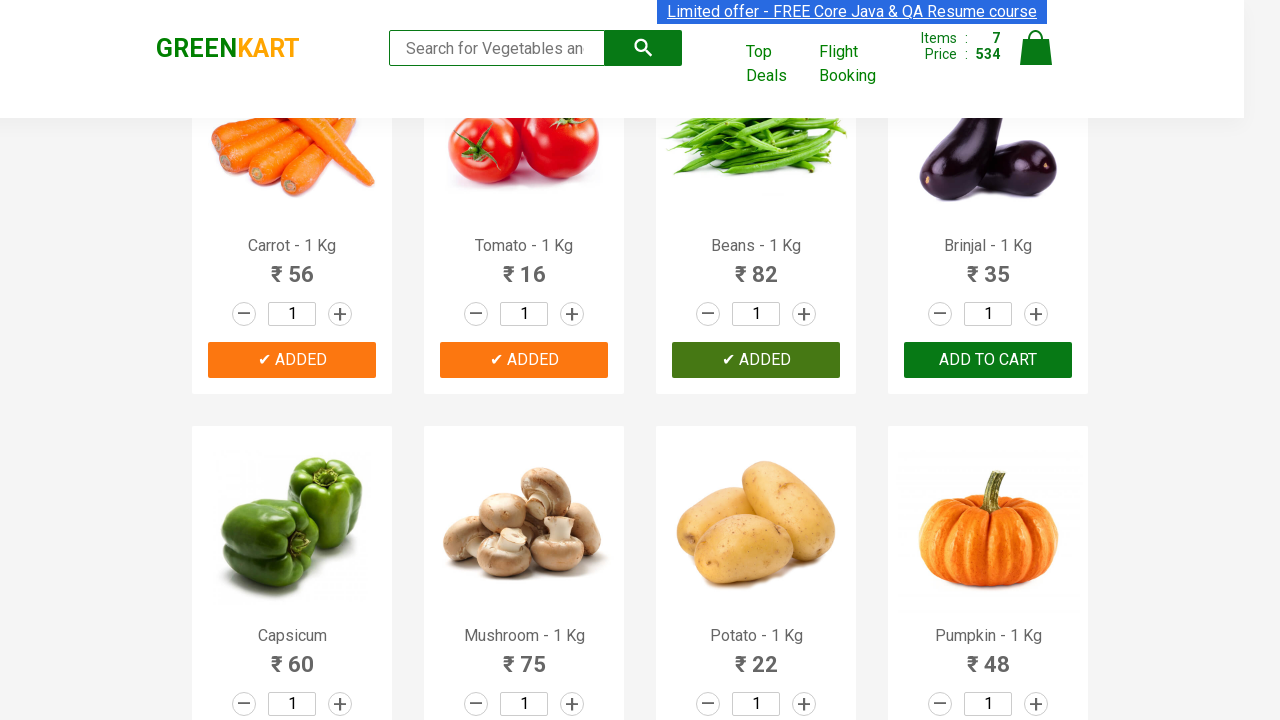

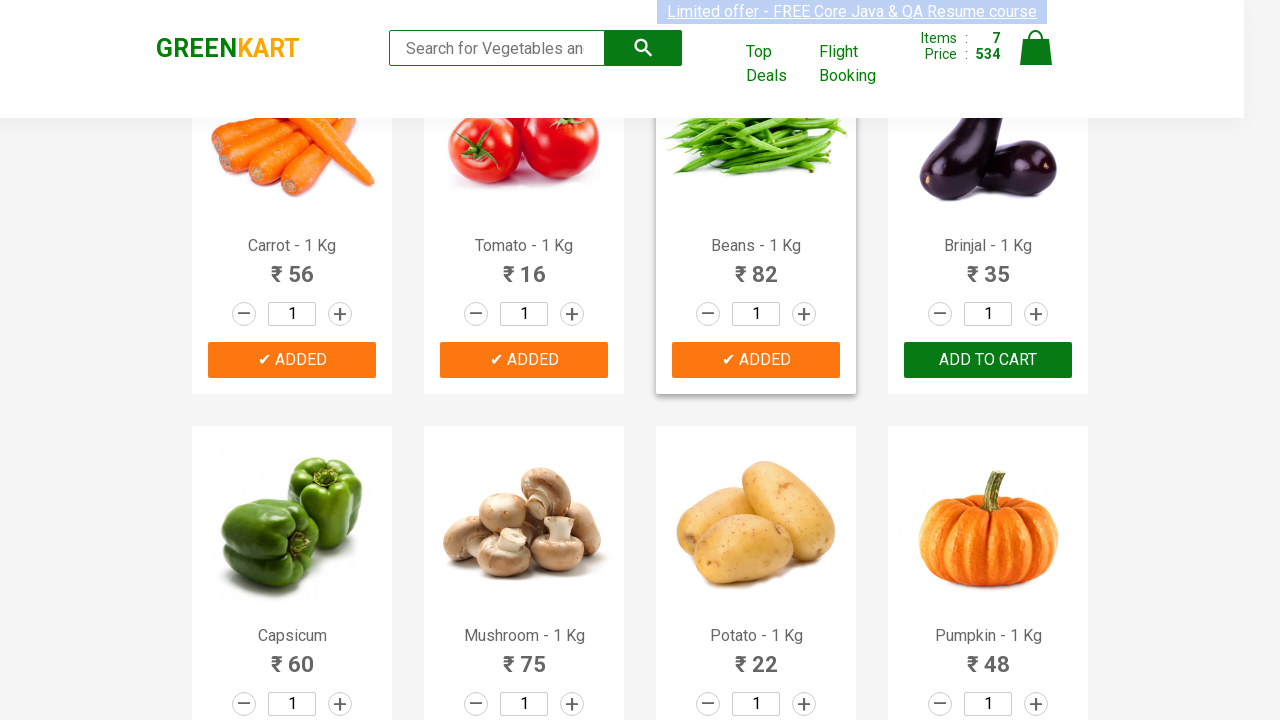